Tests that an error message is displayed when a locked out user attempts to login

Starting URL: https://www.saucedemo.com

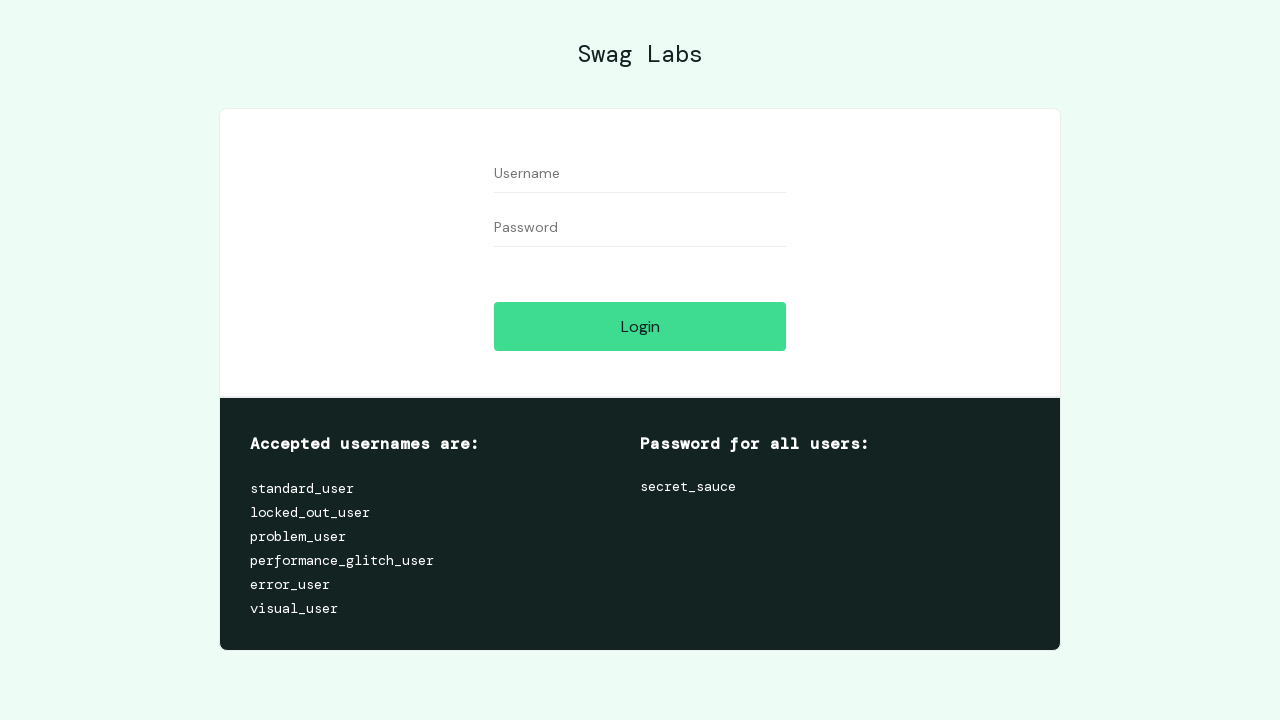

Filled username field with 'locked_out_user' on #user-name
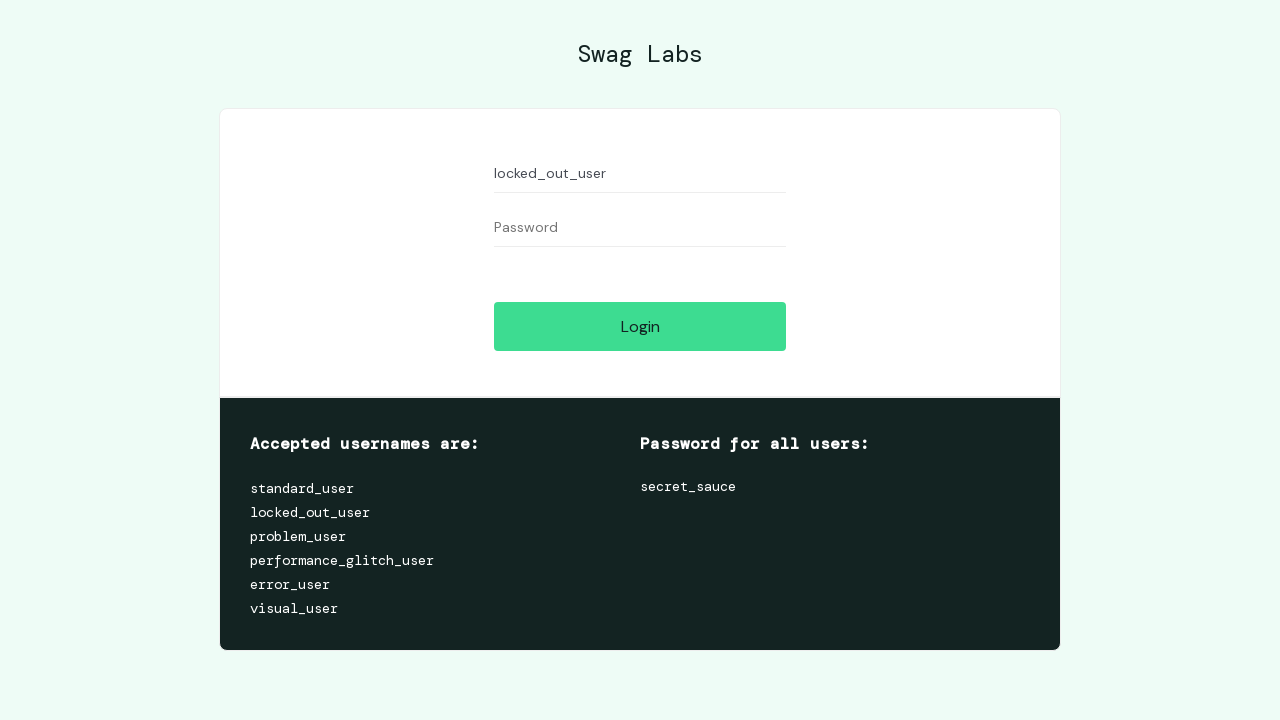

Filled password field with 'secret_sauce' on #password
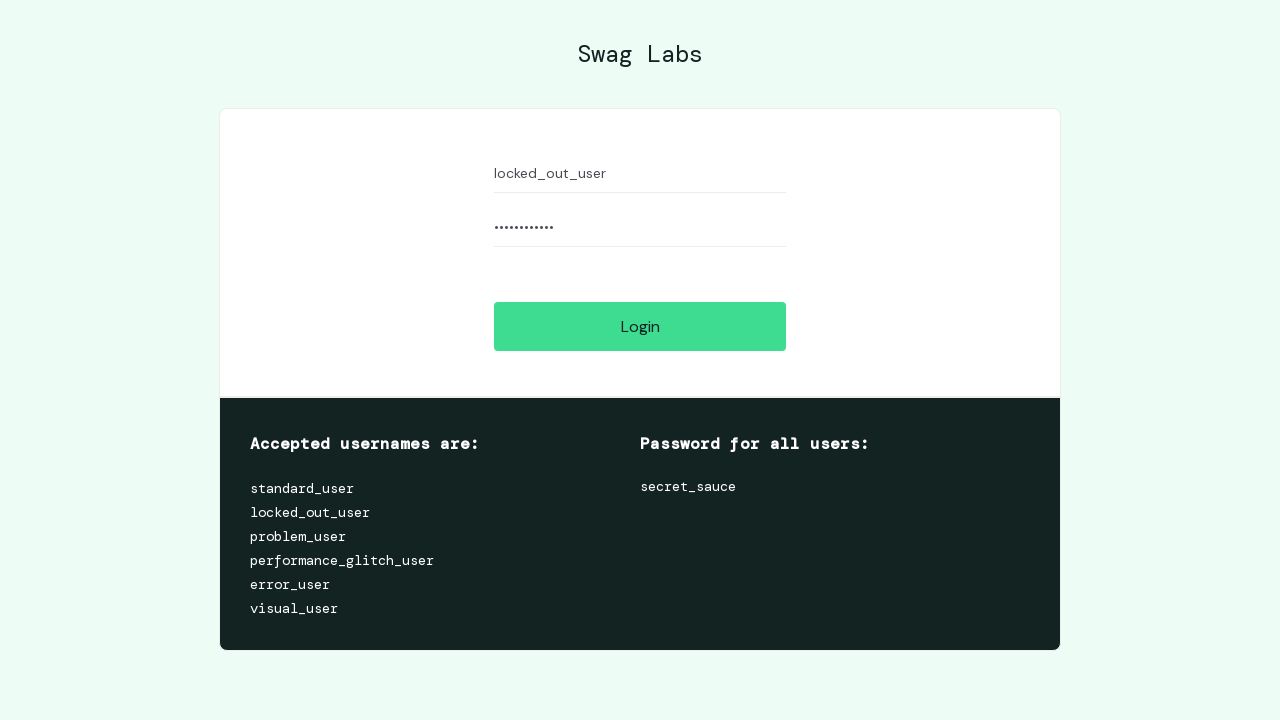

Clicked login button at (640, 326) on [name='login-button']
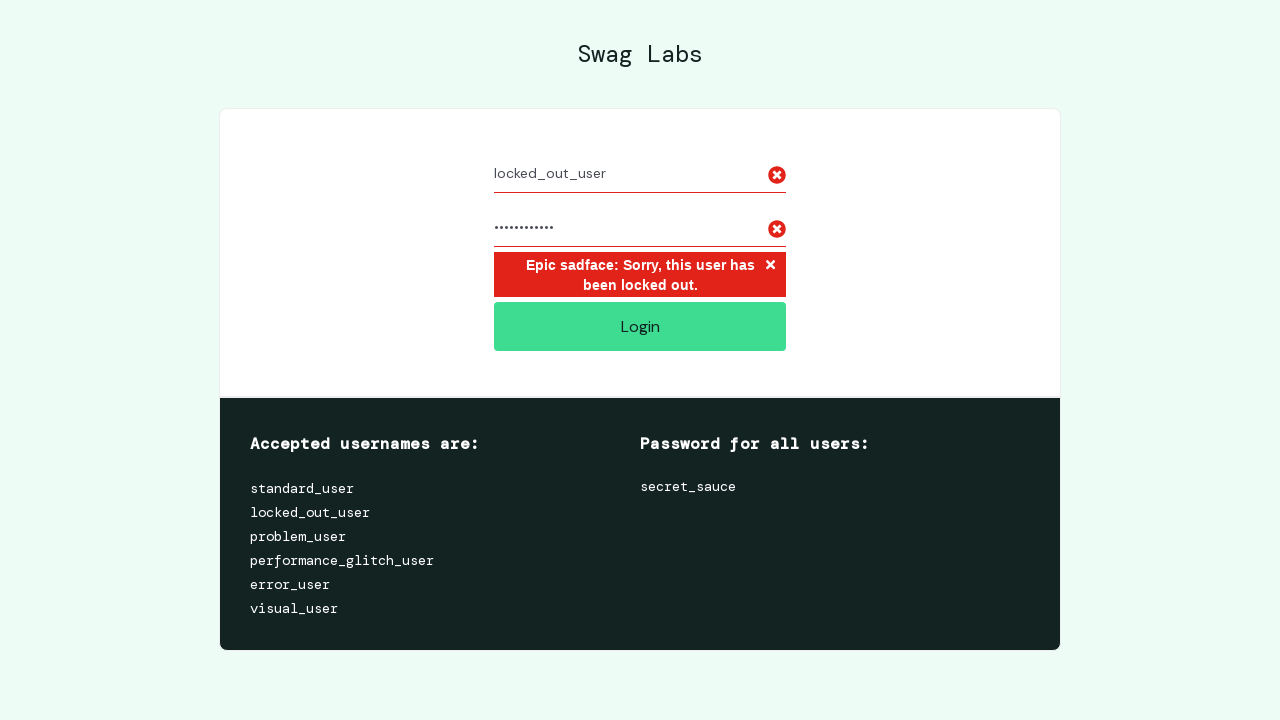

Waited for error message to appear
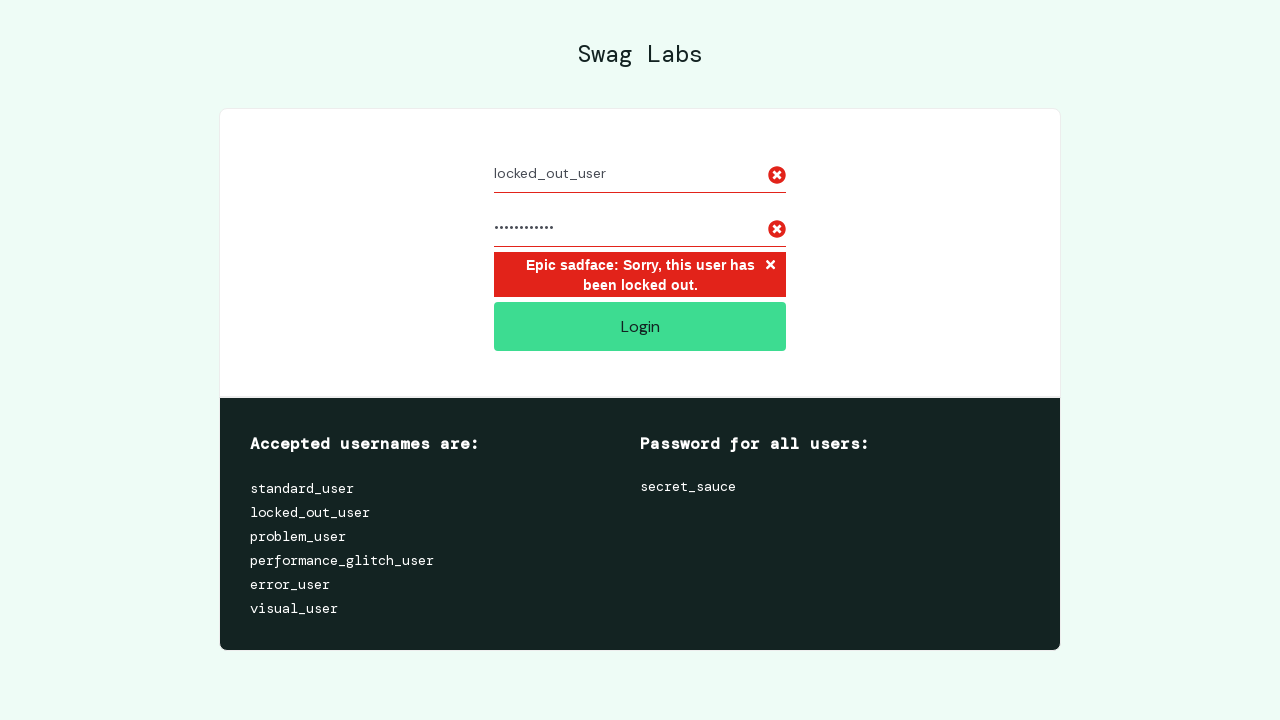

Located error element
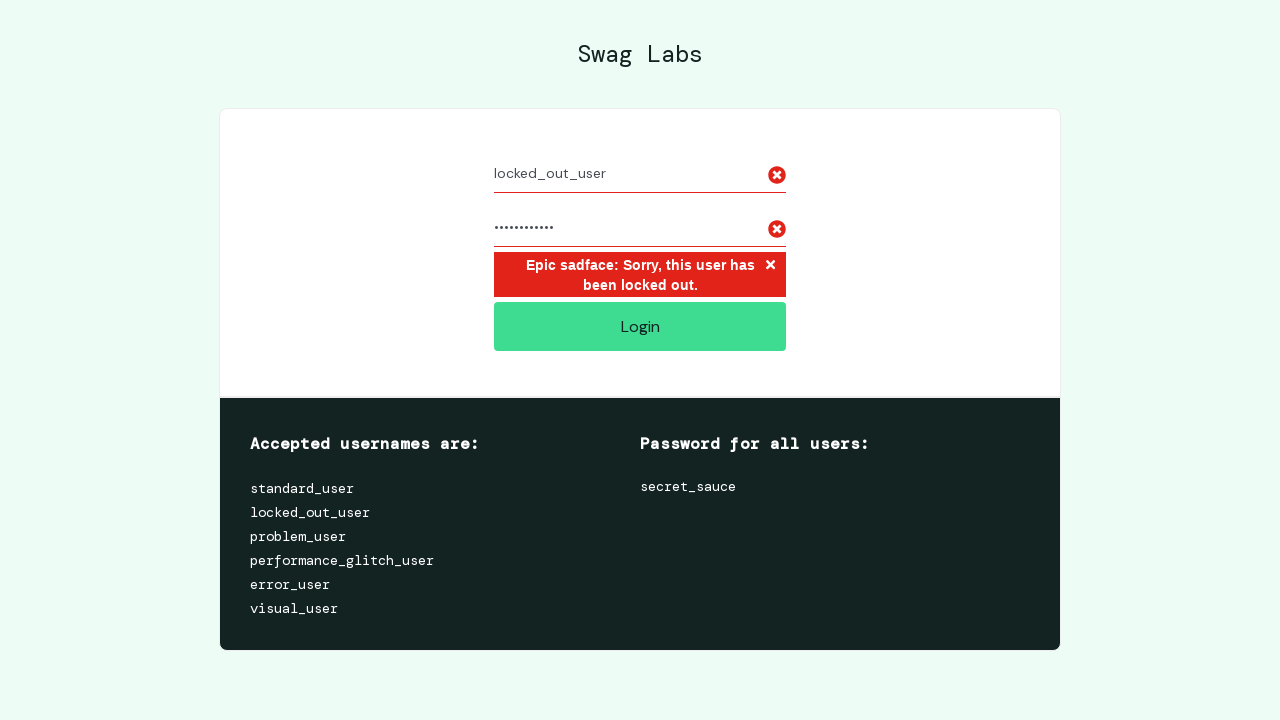

Verified error message displays 'Epic sadface: Sorry, this user has been locked out.'
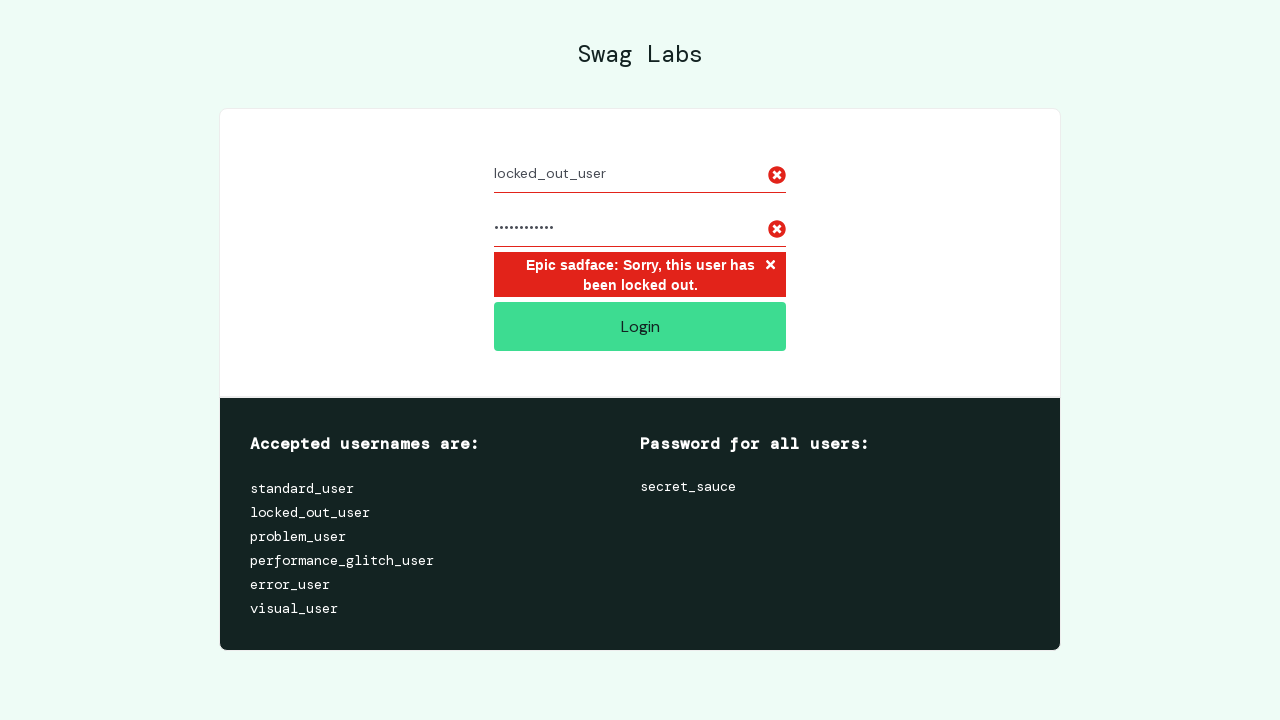

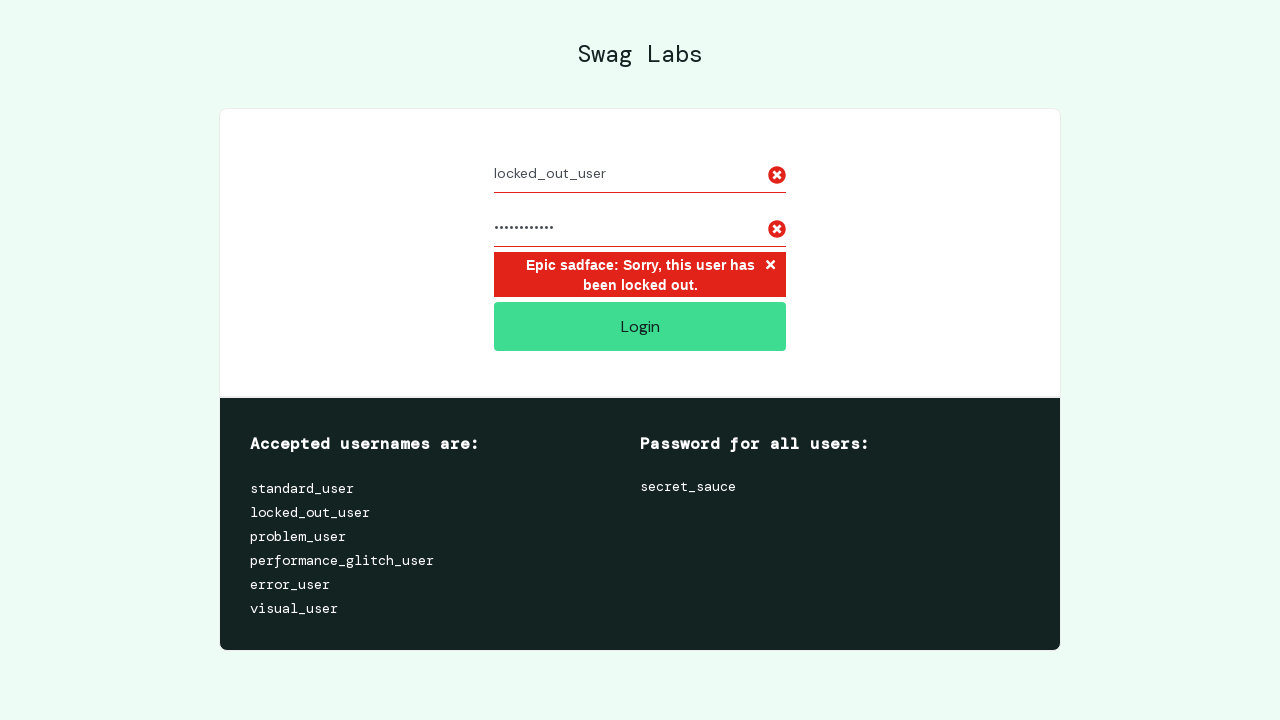